Tests country dropdown by selecting various South American and other countries from the dropdown.

Starting URL: https://letcode.in/dropdowns

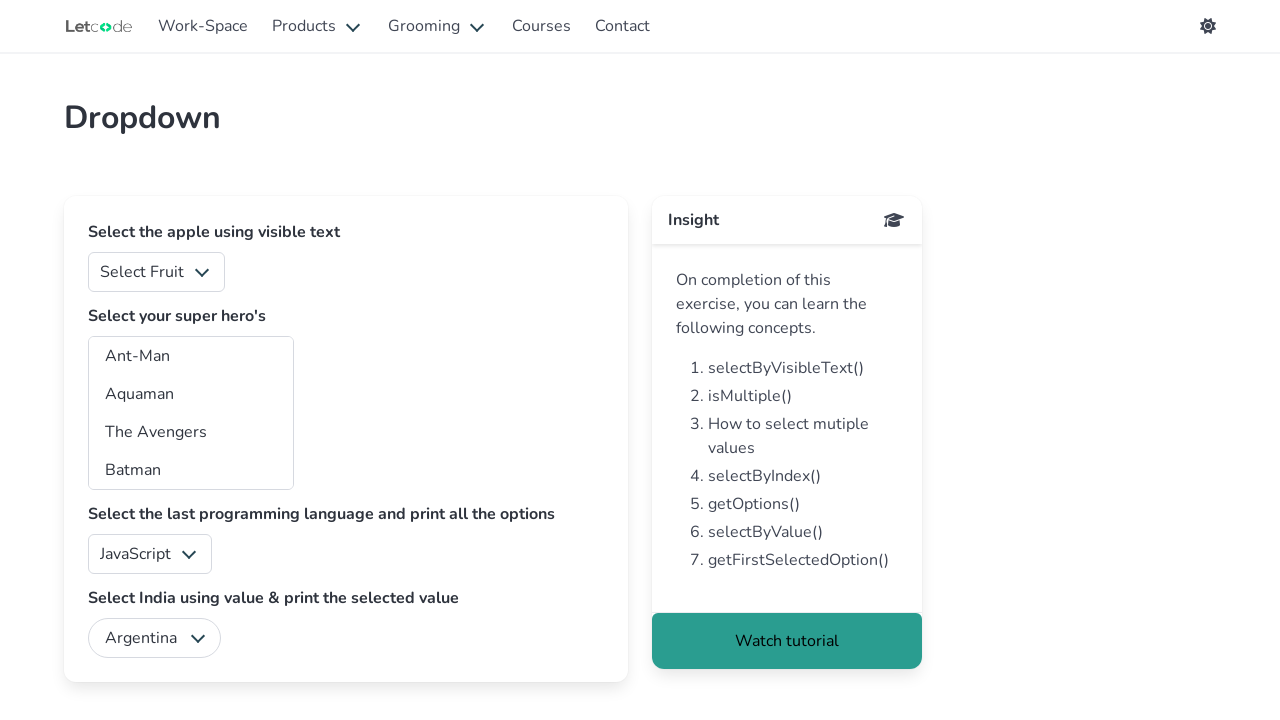

Selected Argentina from countries dropdown on [id="country"]
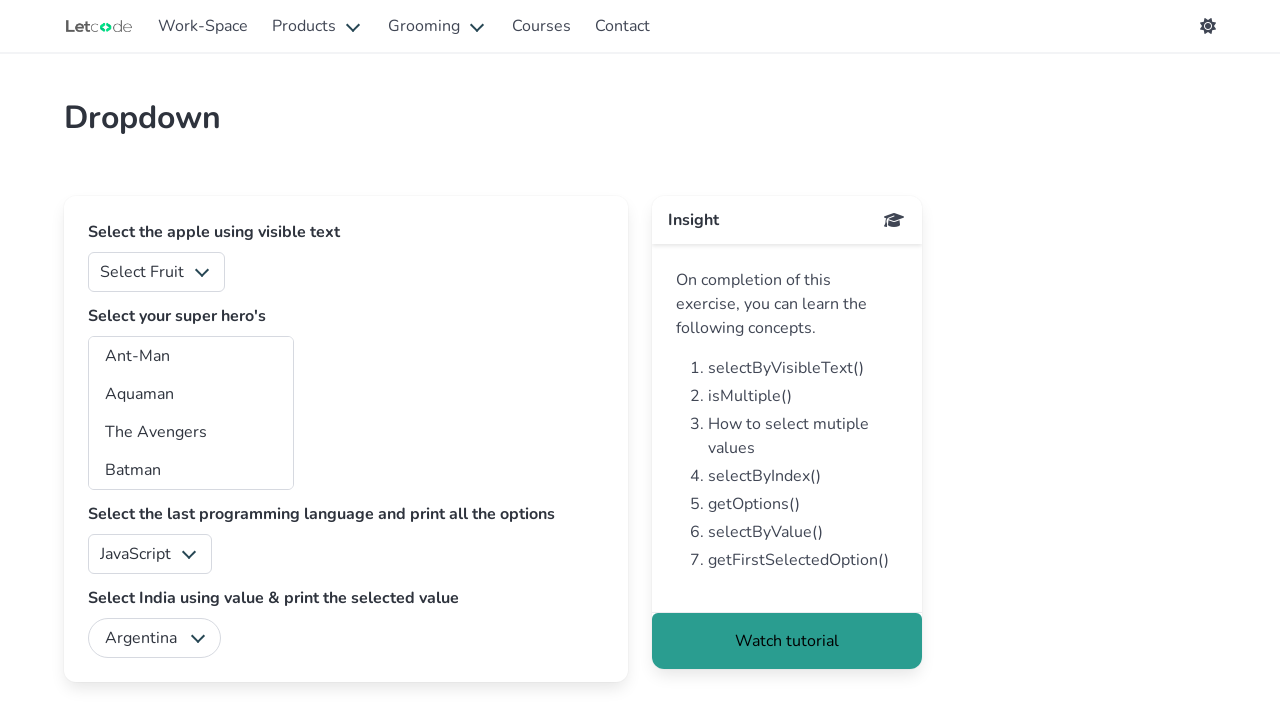

Selected Bolivia from countries dropdown on [id="country"]
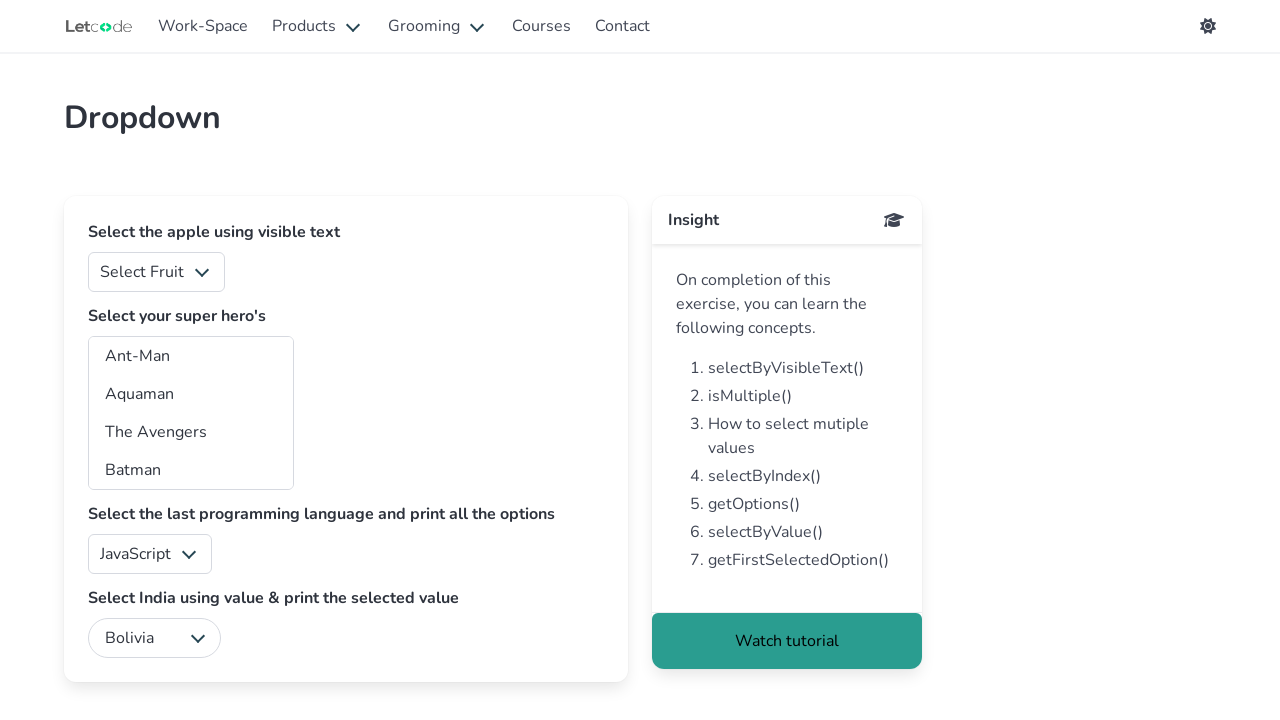

Selected Brazil from countries dropdown on [id="country"]
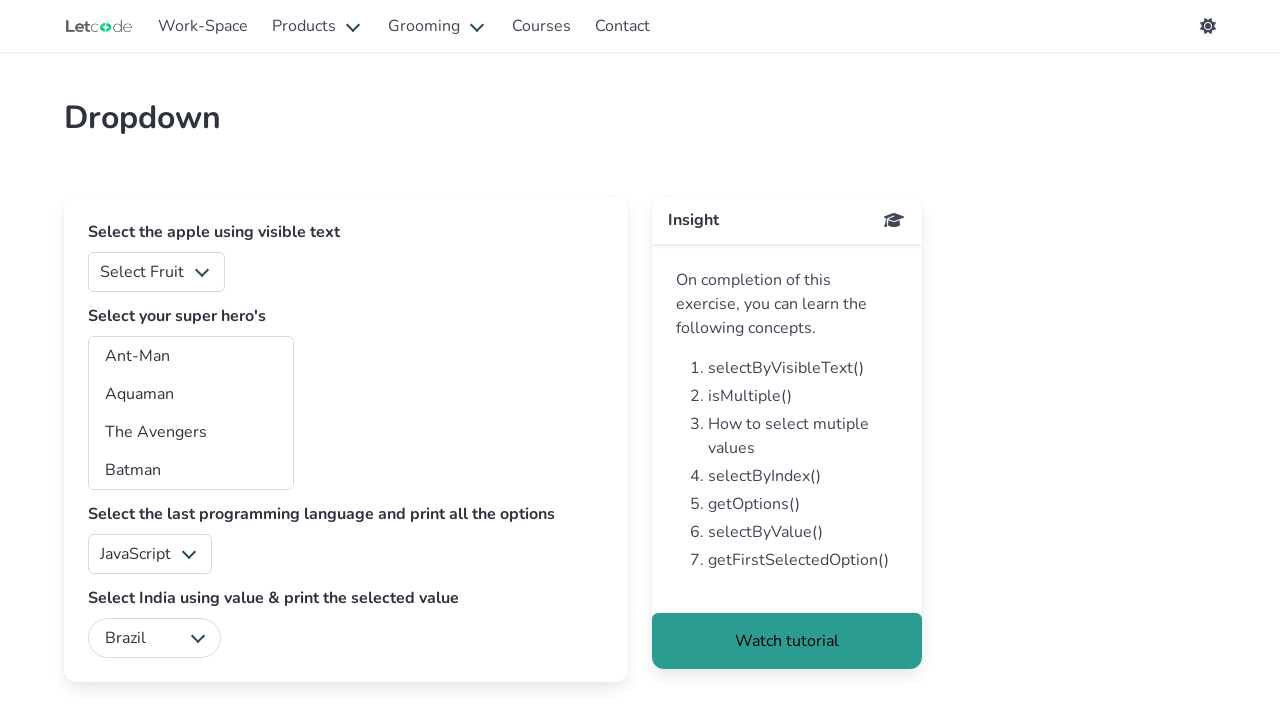

Selected Chile from countries dropdown on [id="country"]
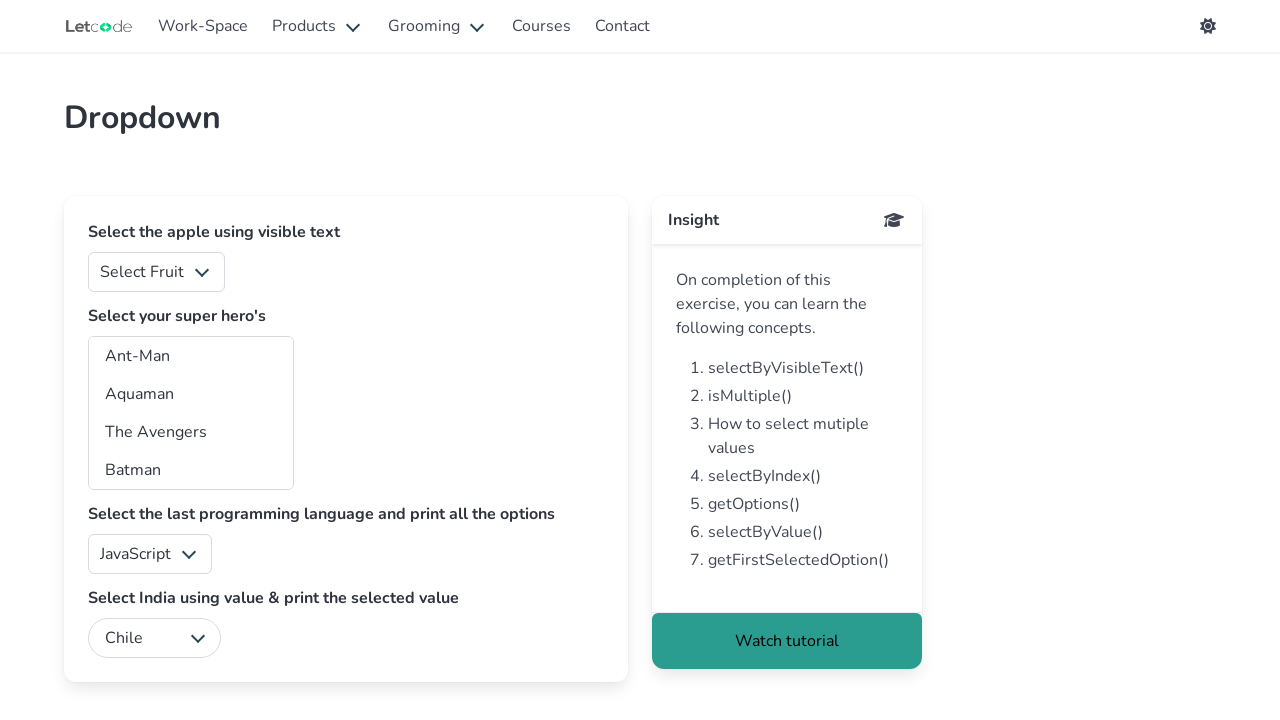

Selected Colombia from countries dropdown on [id="country"]
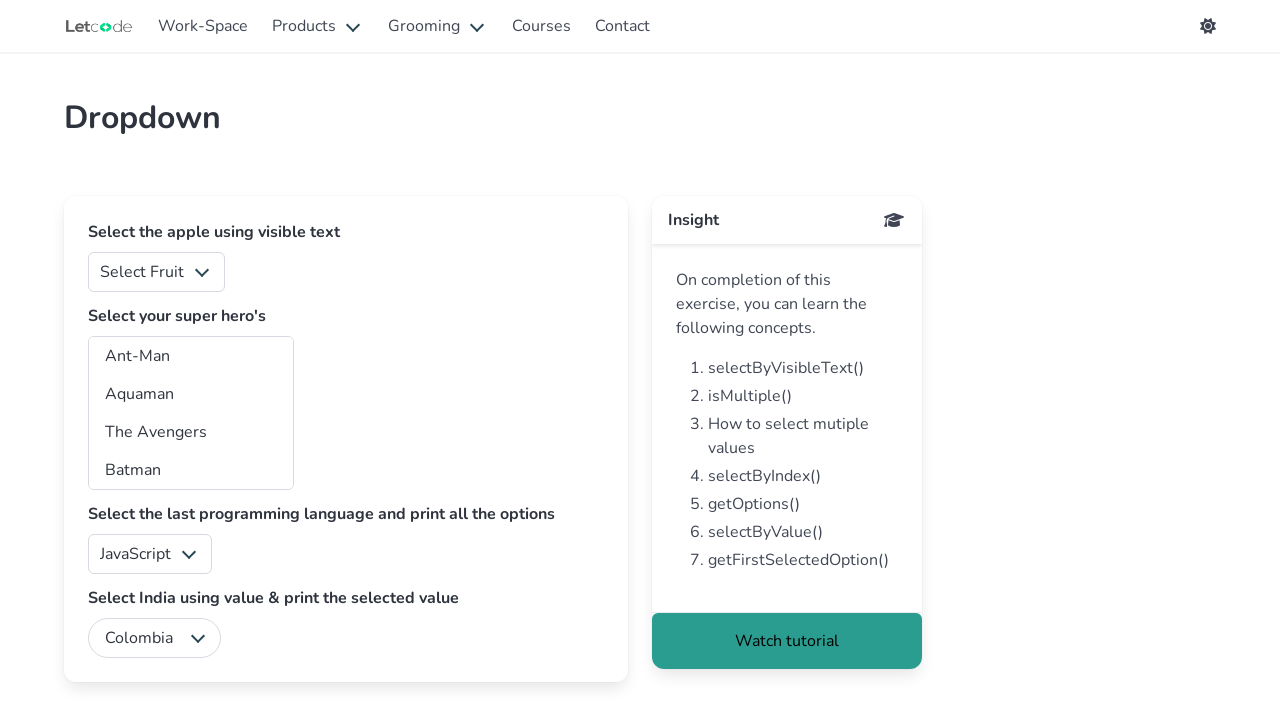

Selected Ecuador from countries dropdown on [id="country"]
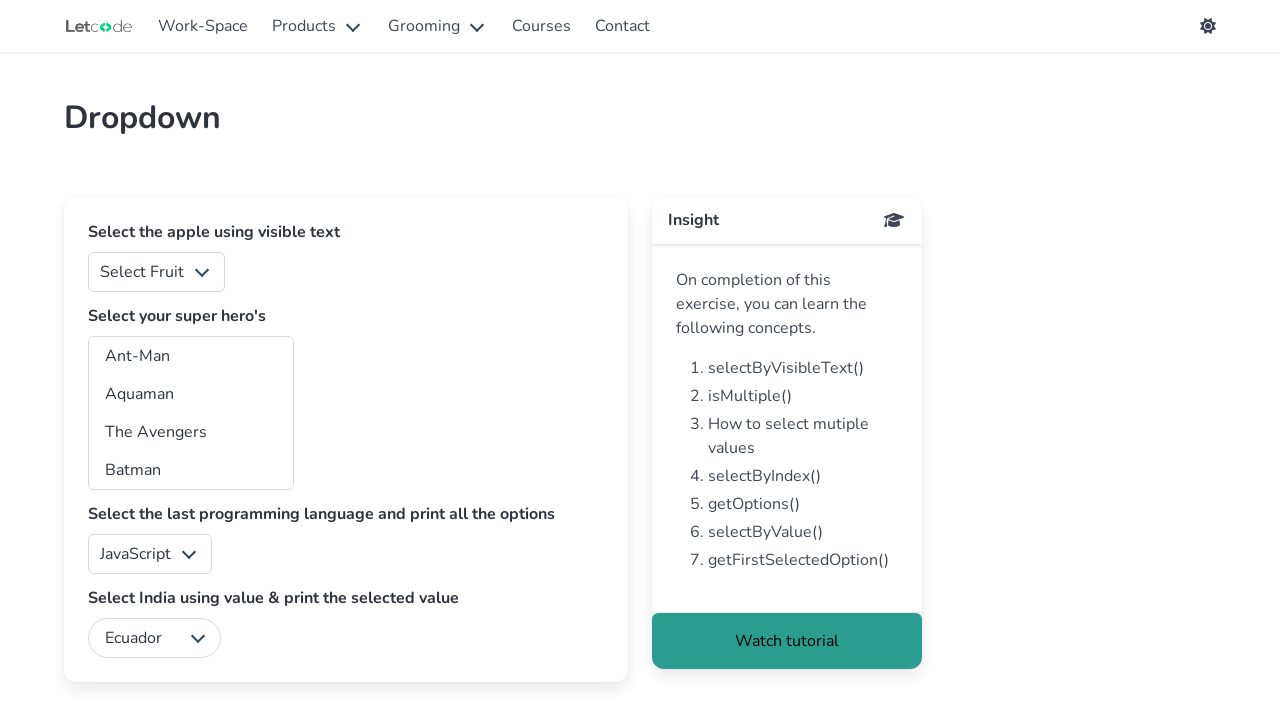

Selected India from countries dropdown on [id="country"]
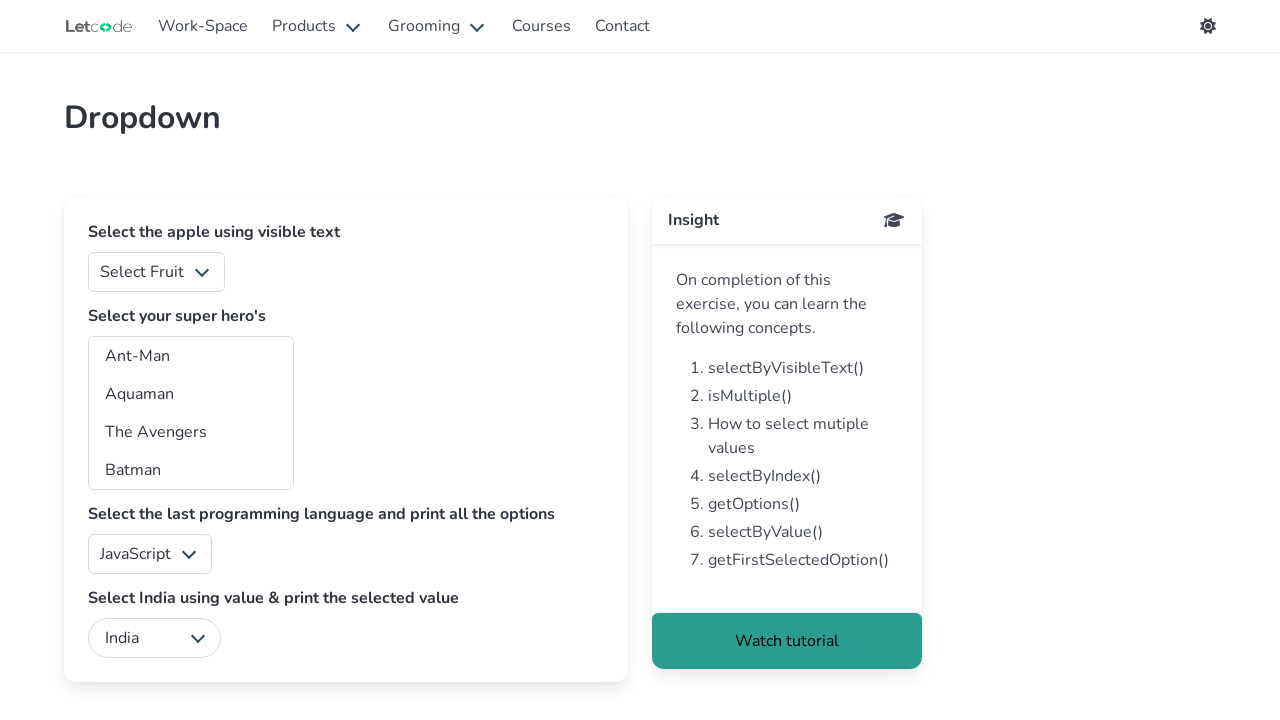

Selected Paraguay from countries dropdown on [id="country"]
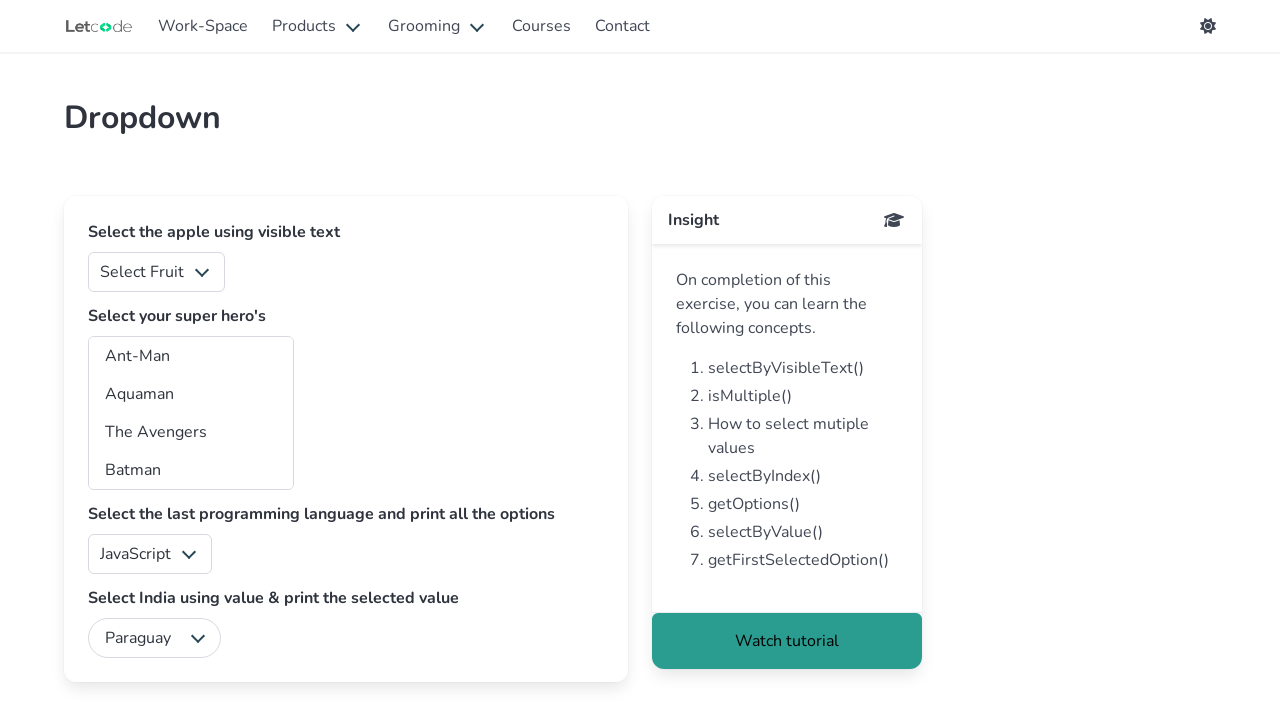

Selected Peru from countries dropdown on [id="country"]
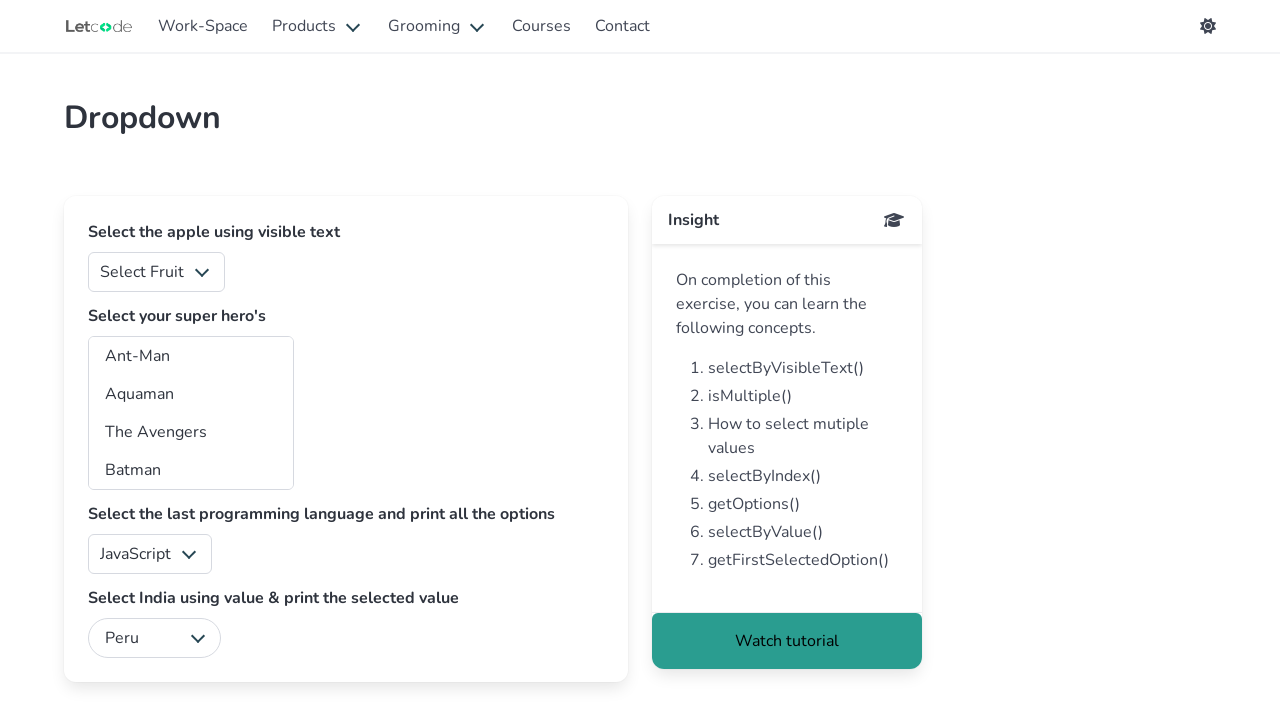

Selected Suriname from countries dropdown on [id="country"]
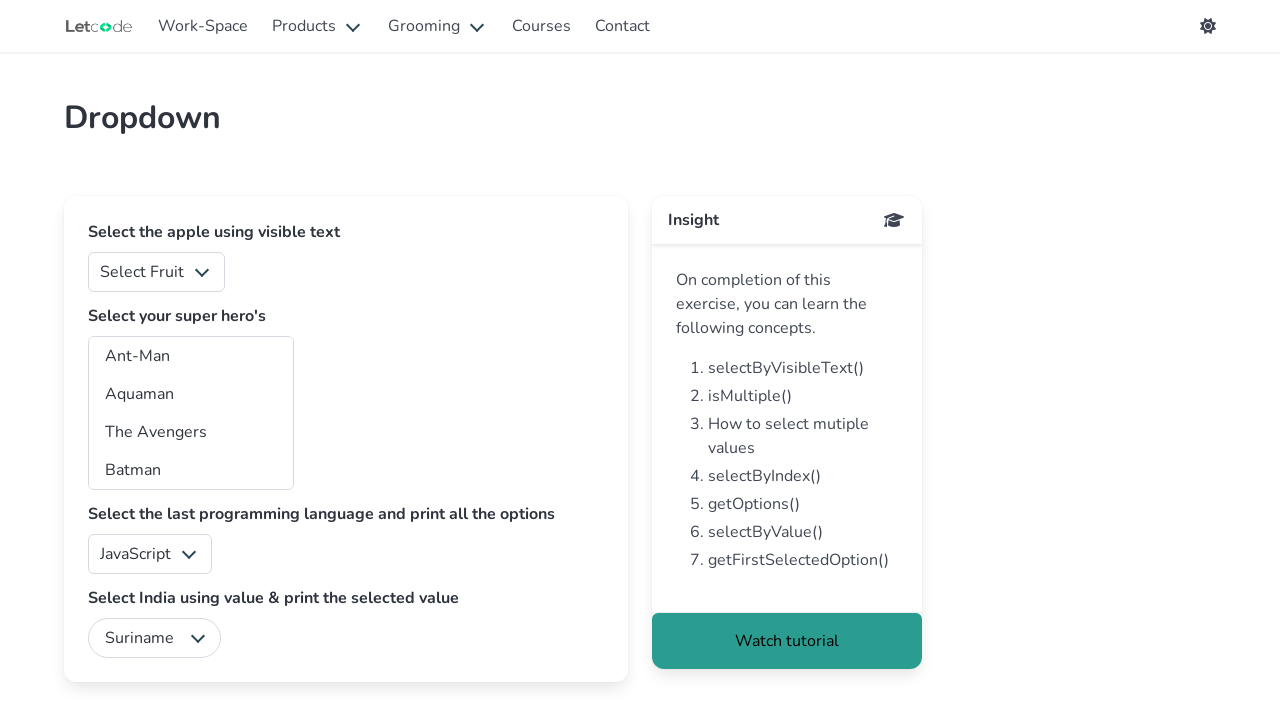

Selected Uruguay from countries dropdown on [id="country"]
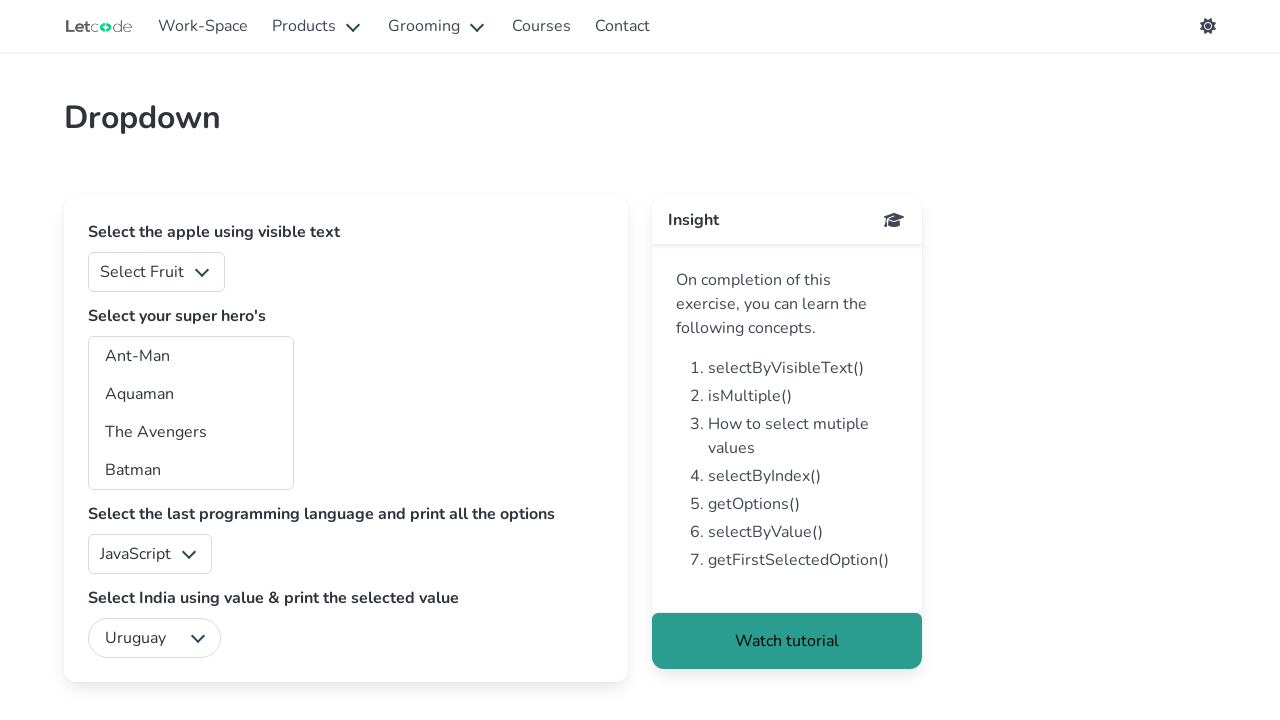

Selected Venezuela from countries dropdown on [id="country"]
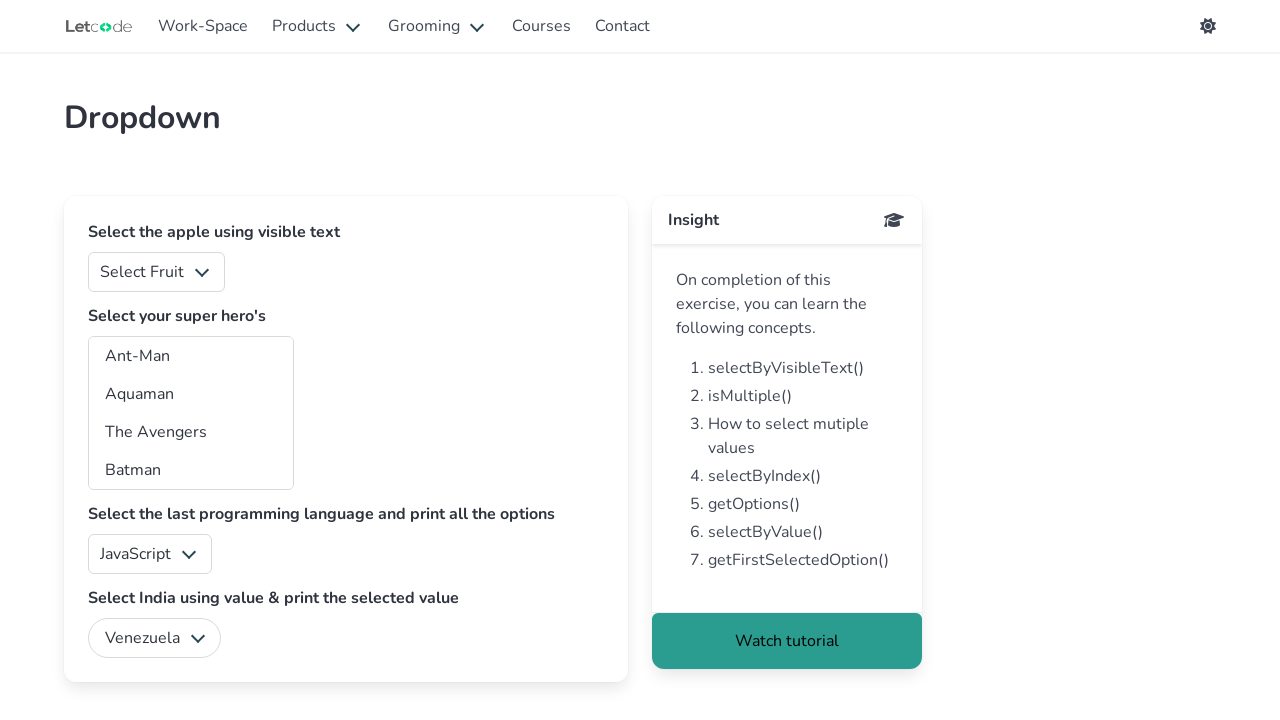

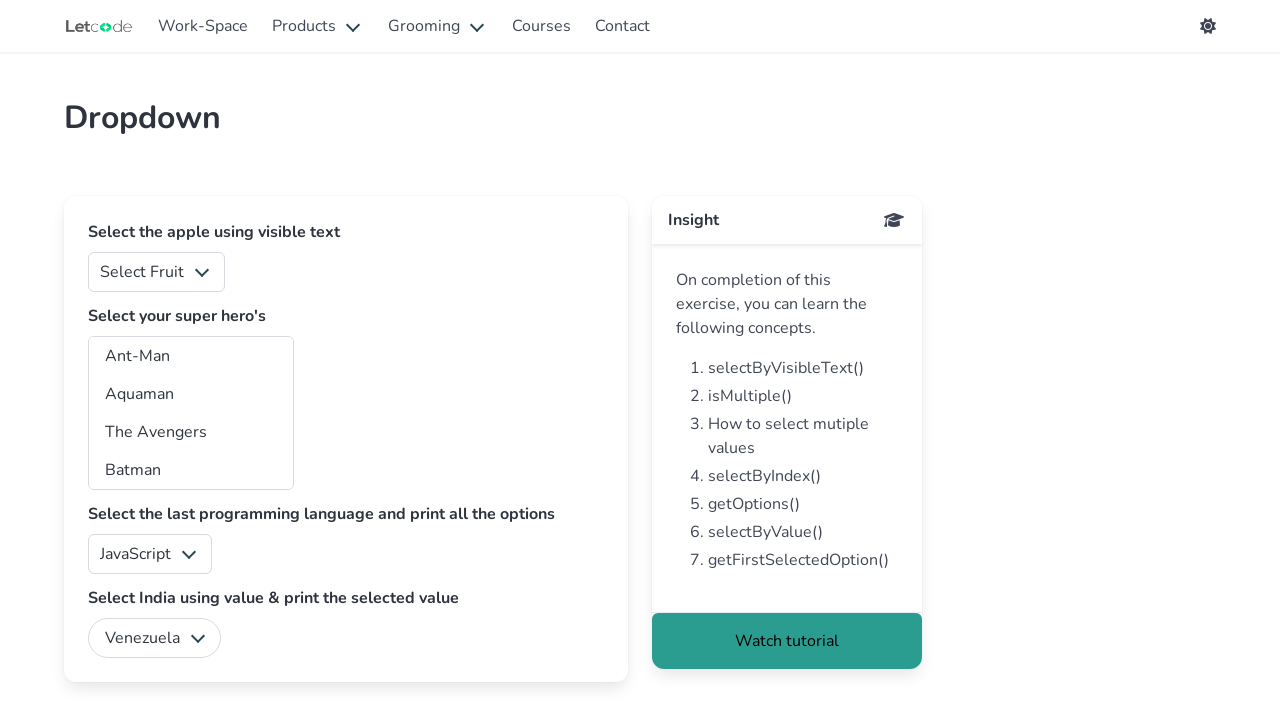